Tests working with multiple browser windows using an alternative approach - stores the original window handle, clicks to open a new window, then switches between windows and verifies titles.

Starting URL: https://the-internet.herokuapp.com/windows

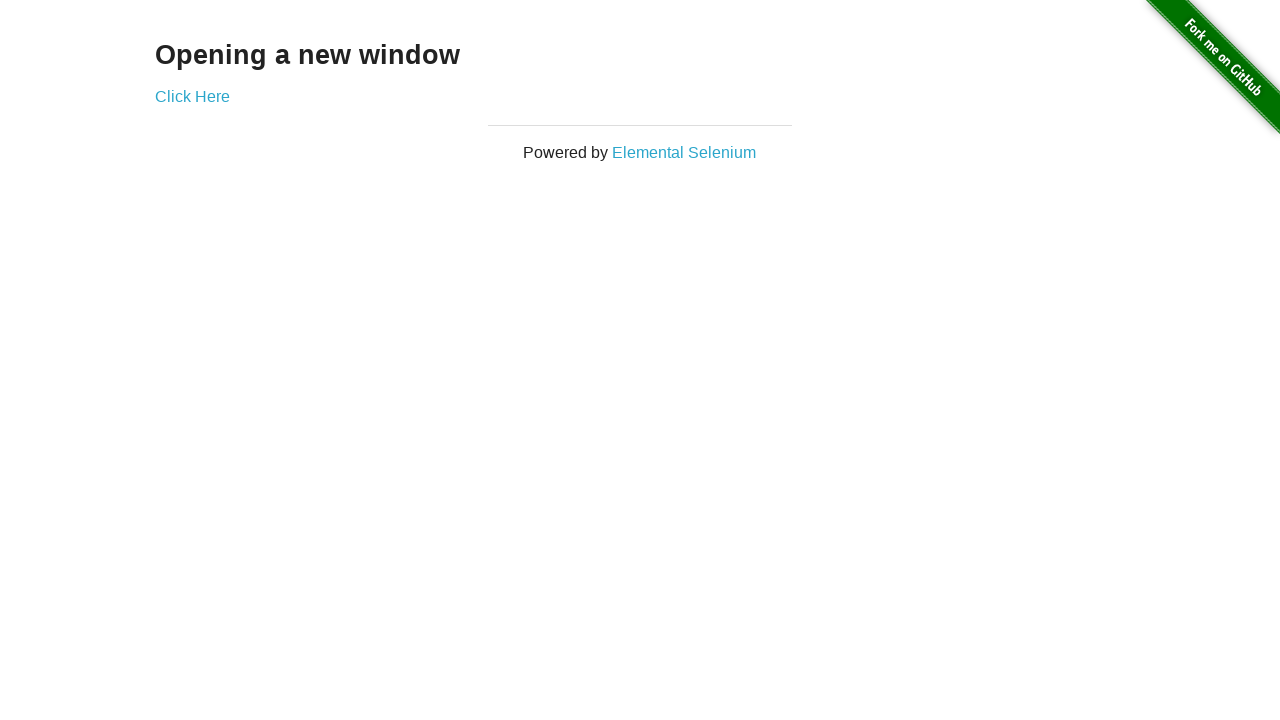

Stored reference to the first page (original window)
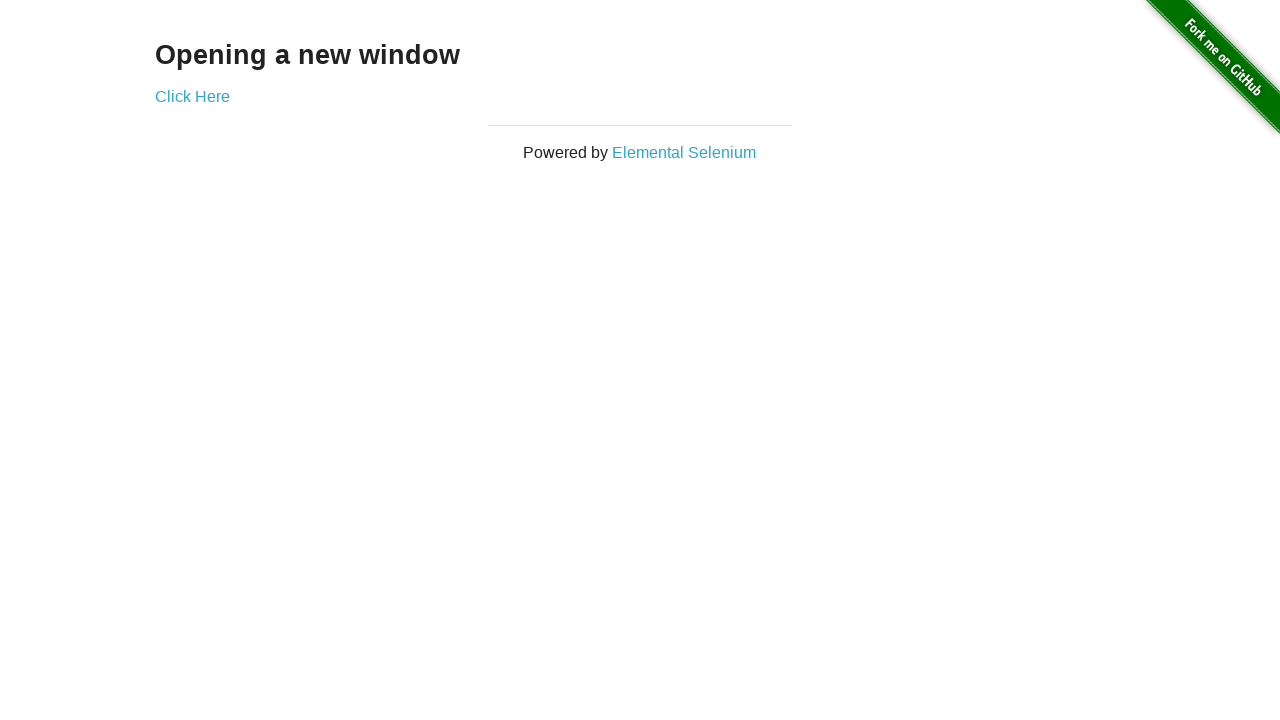

Clicked the link to open a new window at (192, 96) on .example a
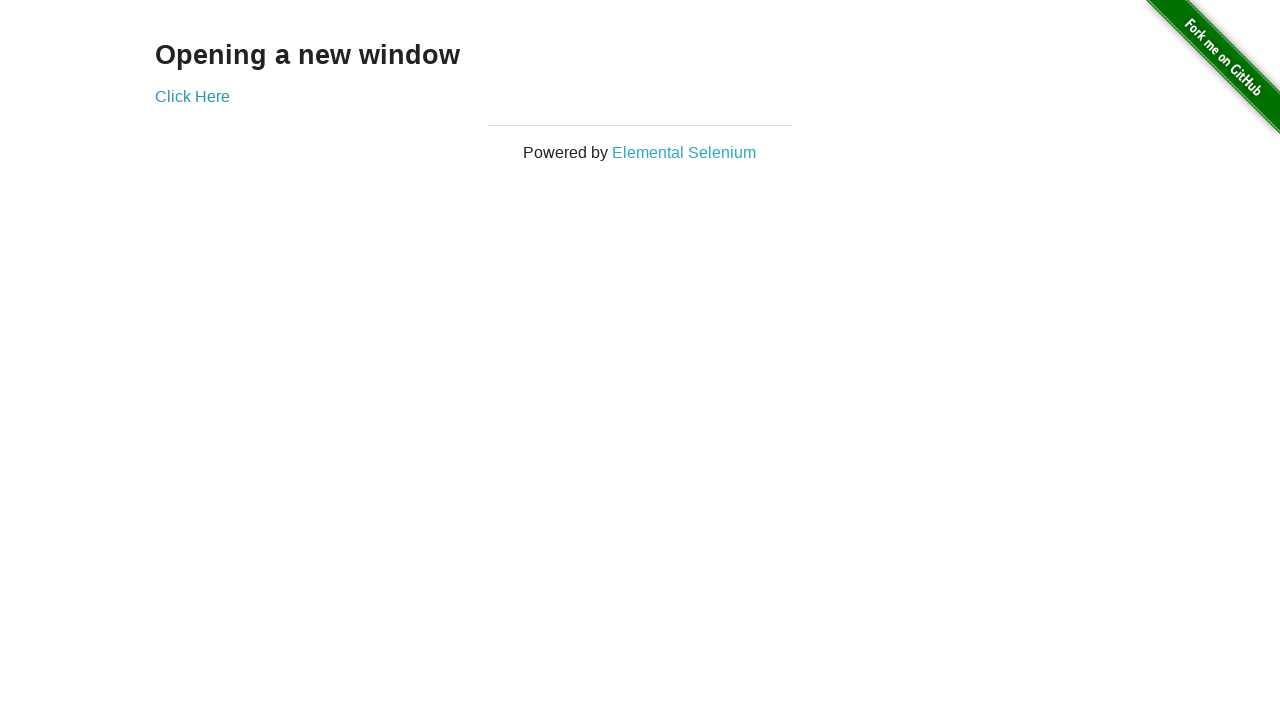

Captured reference to the new window
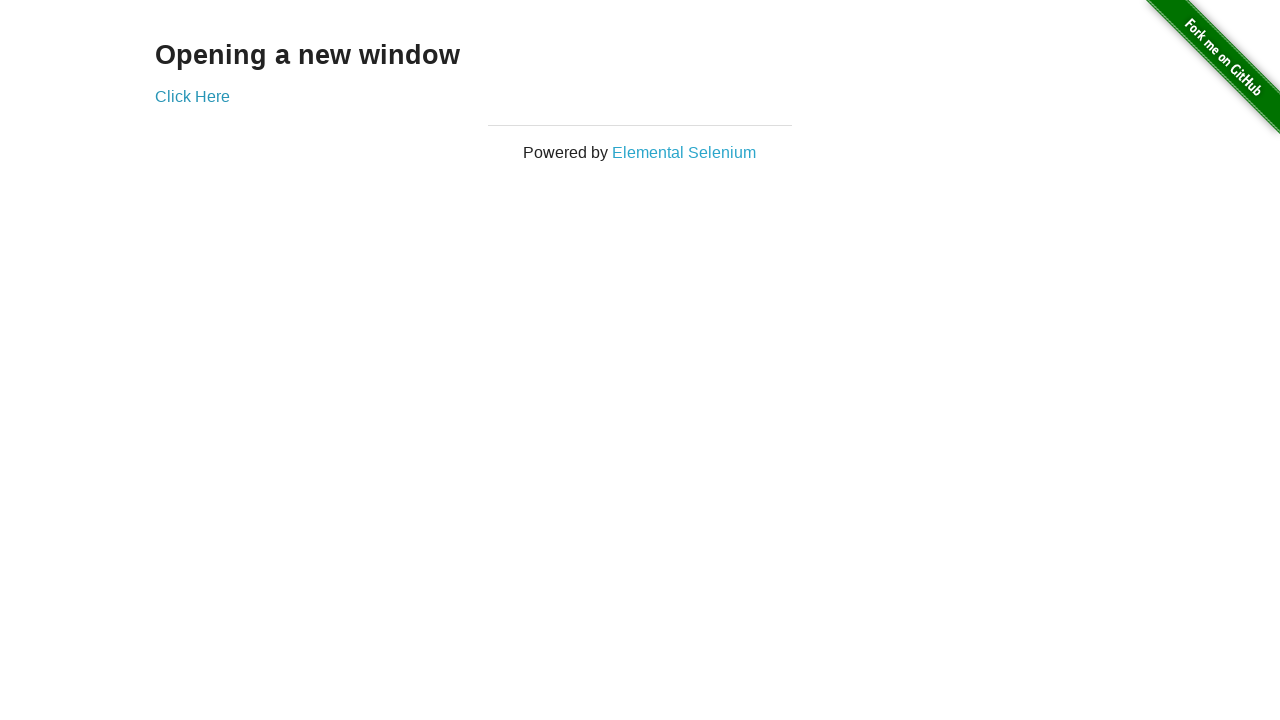

Verified first window title is 'The Internet'
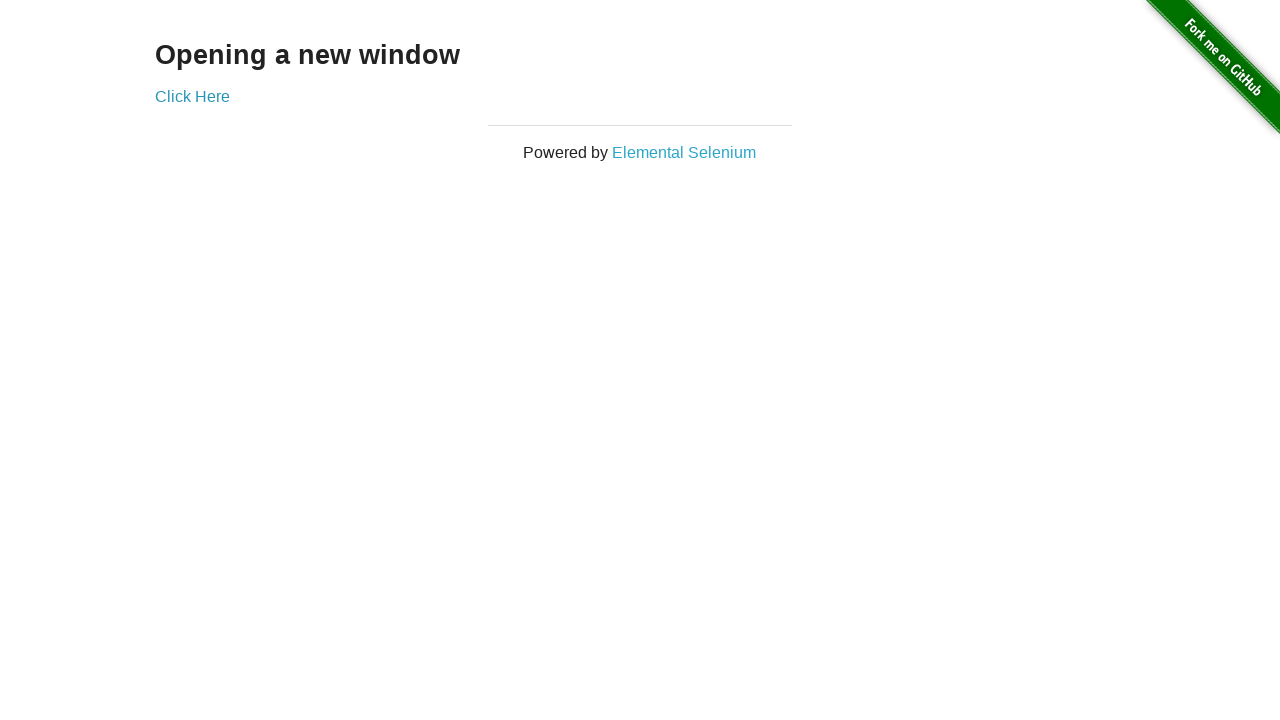

Waited for new window to load
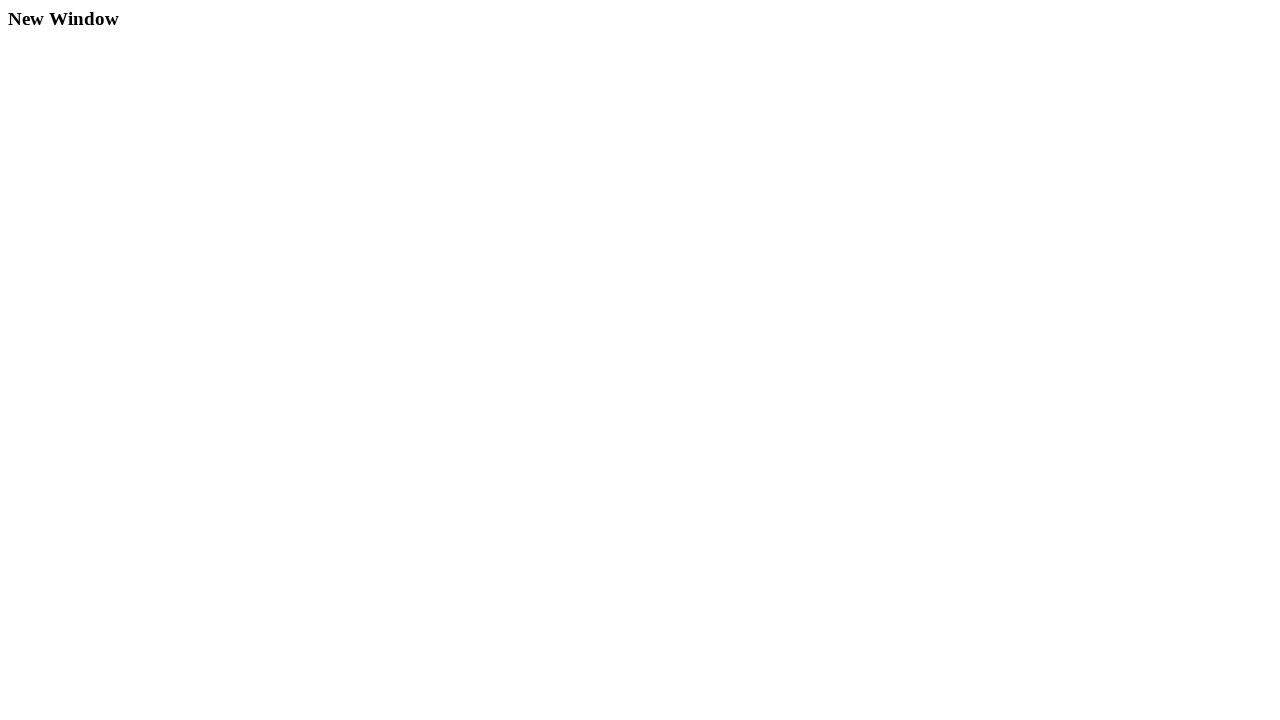

Verified second window title is 'New Window'
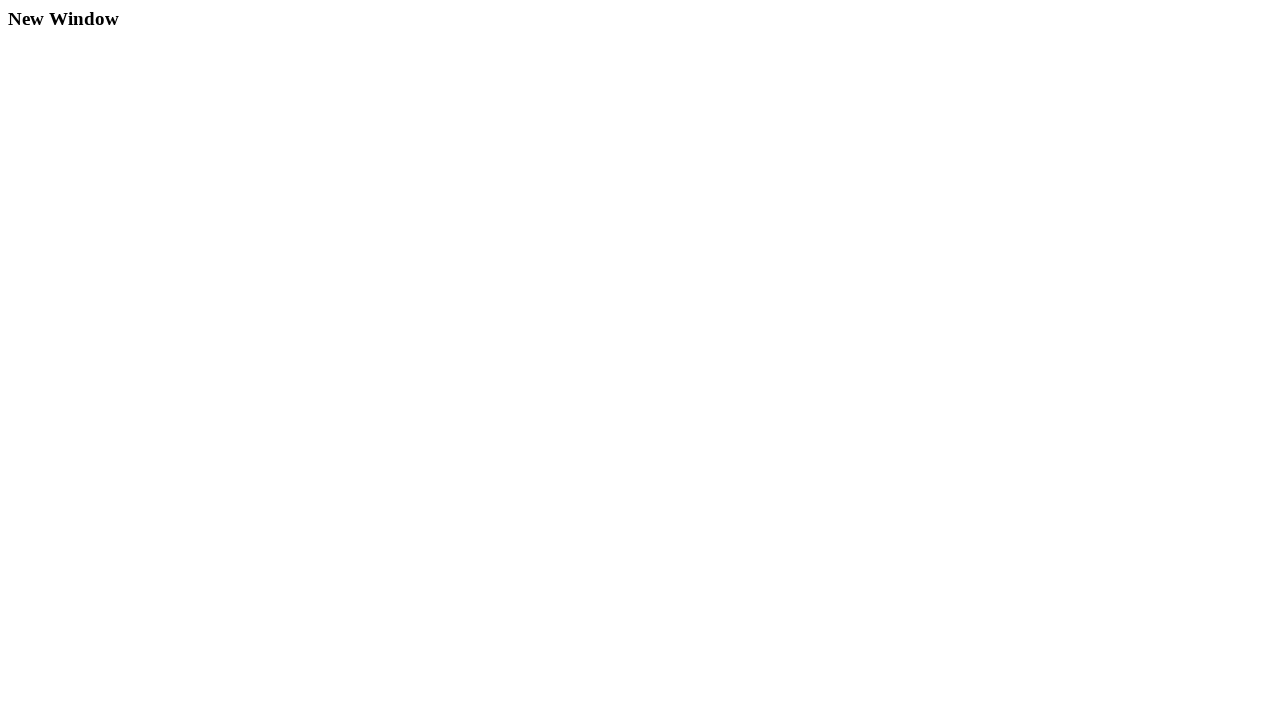

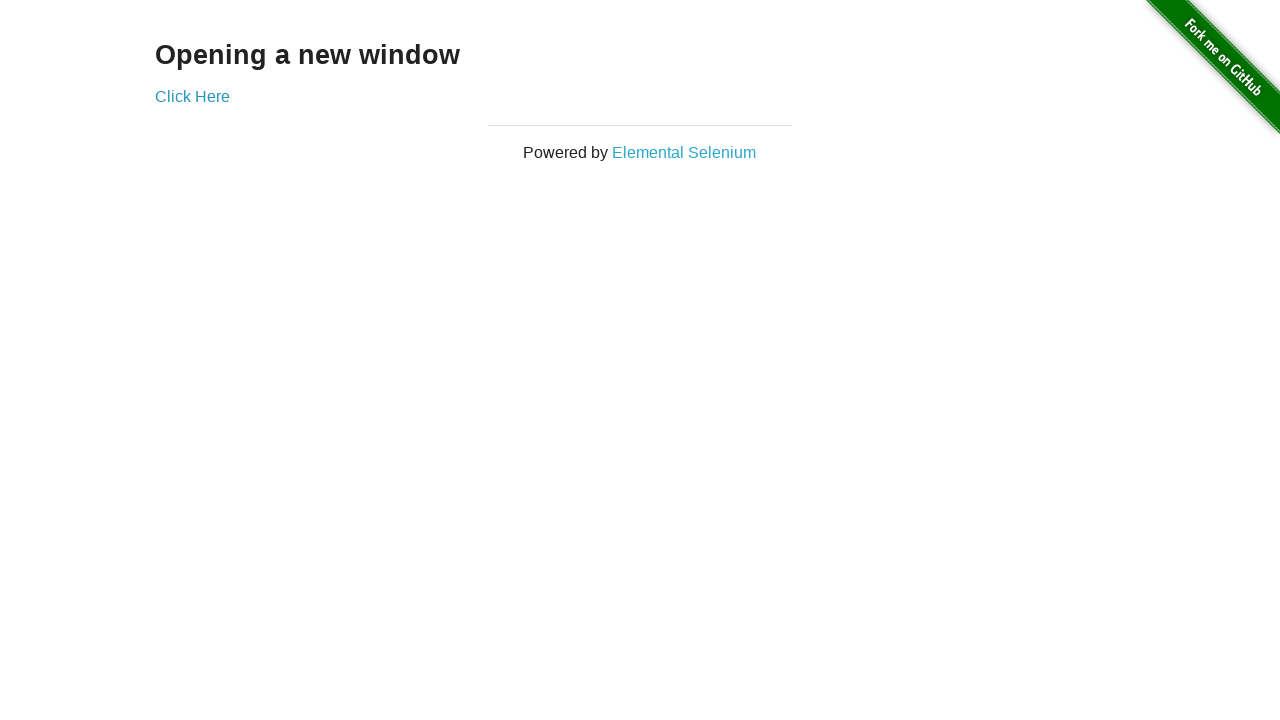